Tests the title case (capitalize each word) conversion mode

Starting URL: https://www.artlebedev.ru/case/

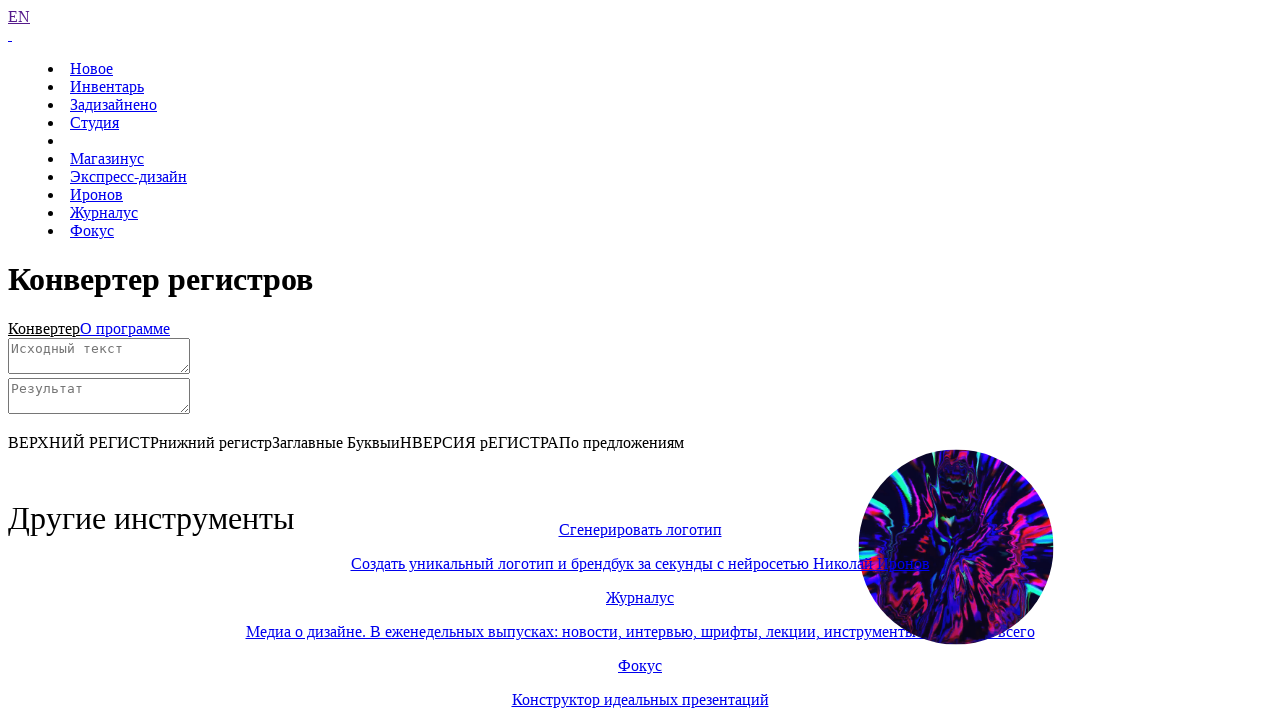

Scrolled down to view the converter
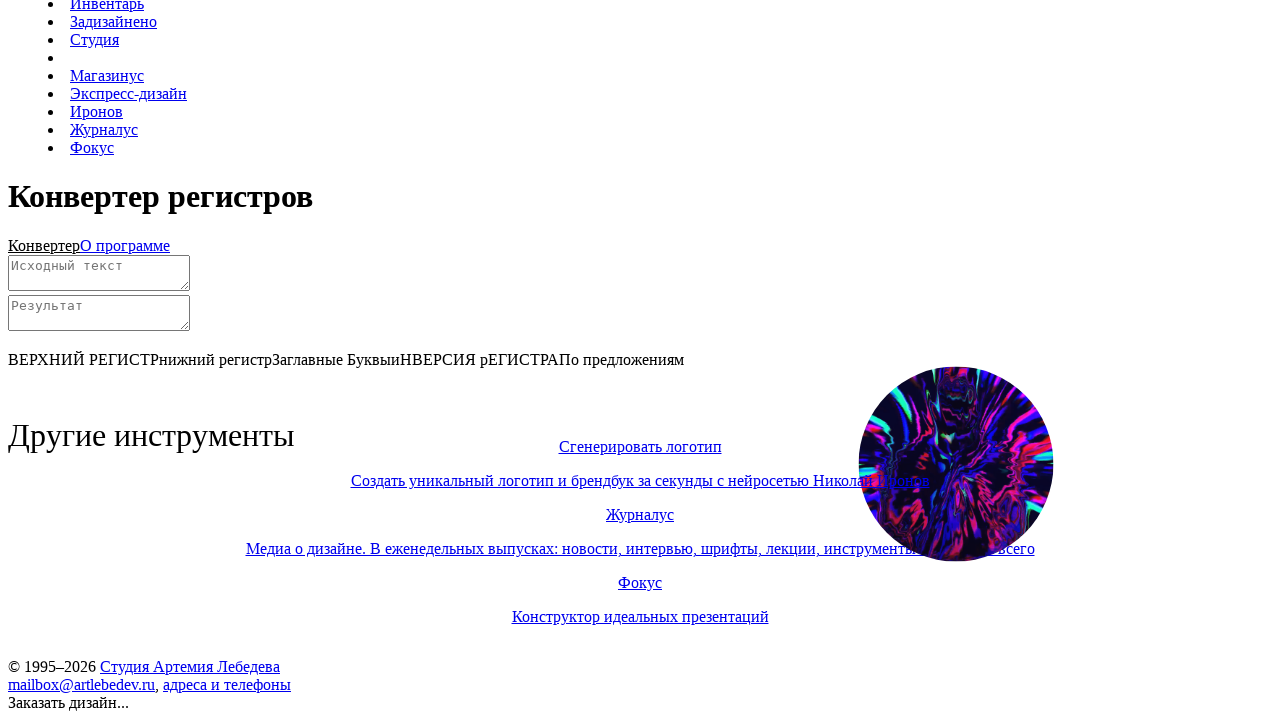

Clicked on title case (Заглавные Буквы) conversion mode at (332, 359) on text=Заглавные Буквы
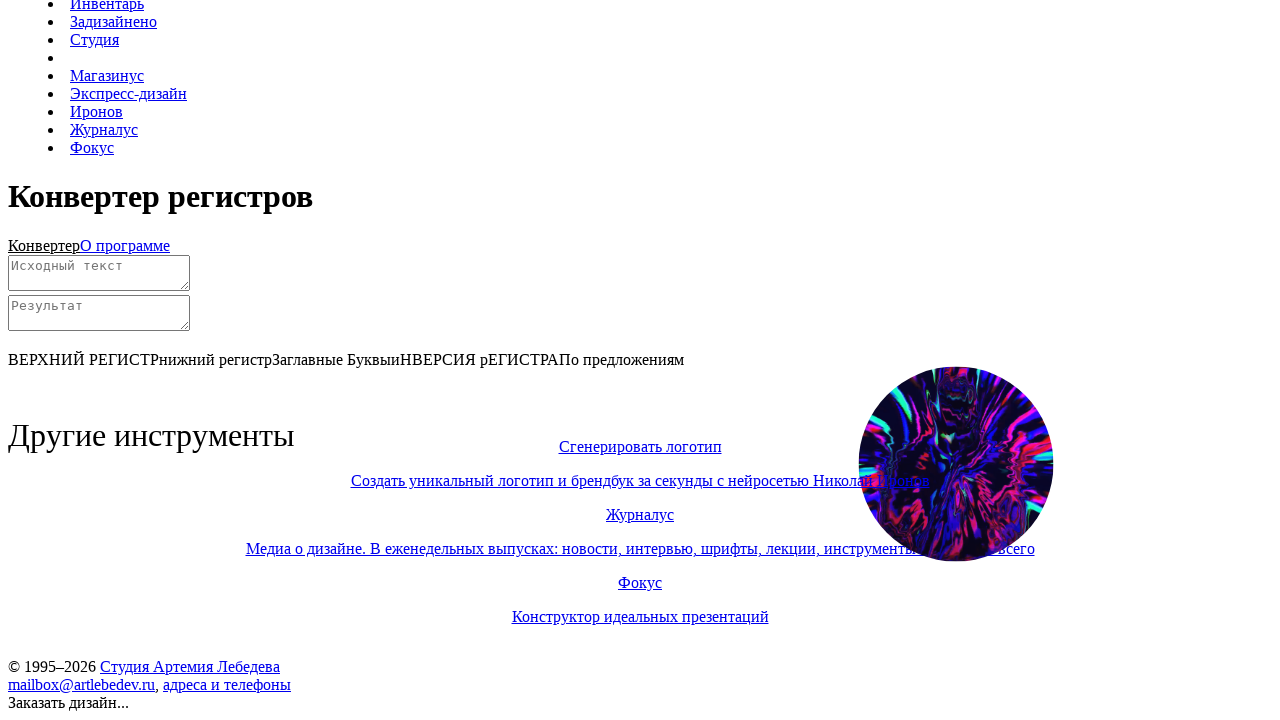

Cleared the source text field on #source
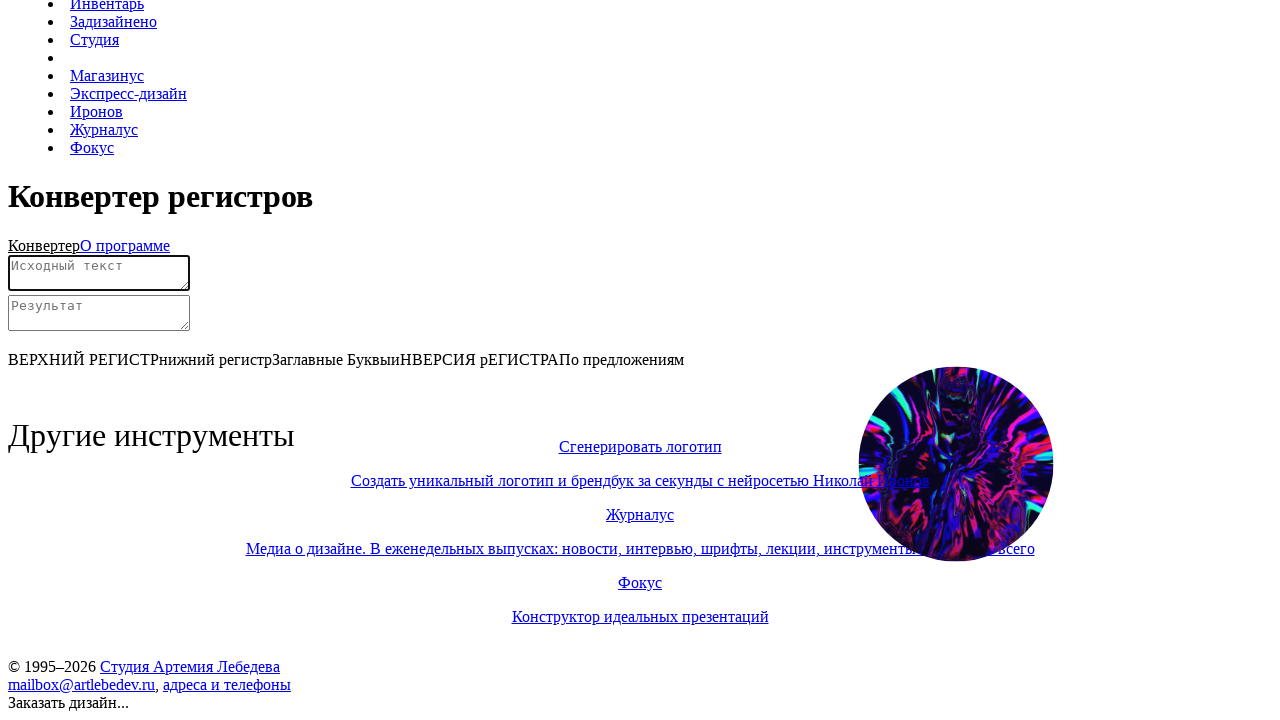

Entered test text 'testing title case' into the source field on #source
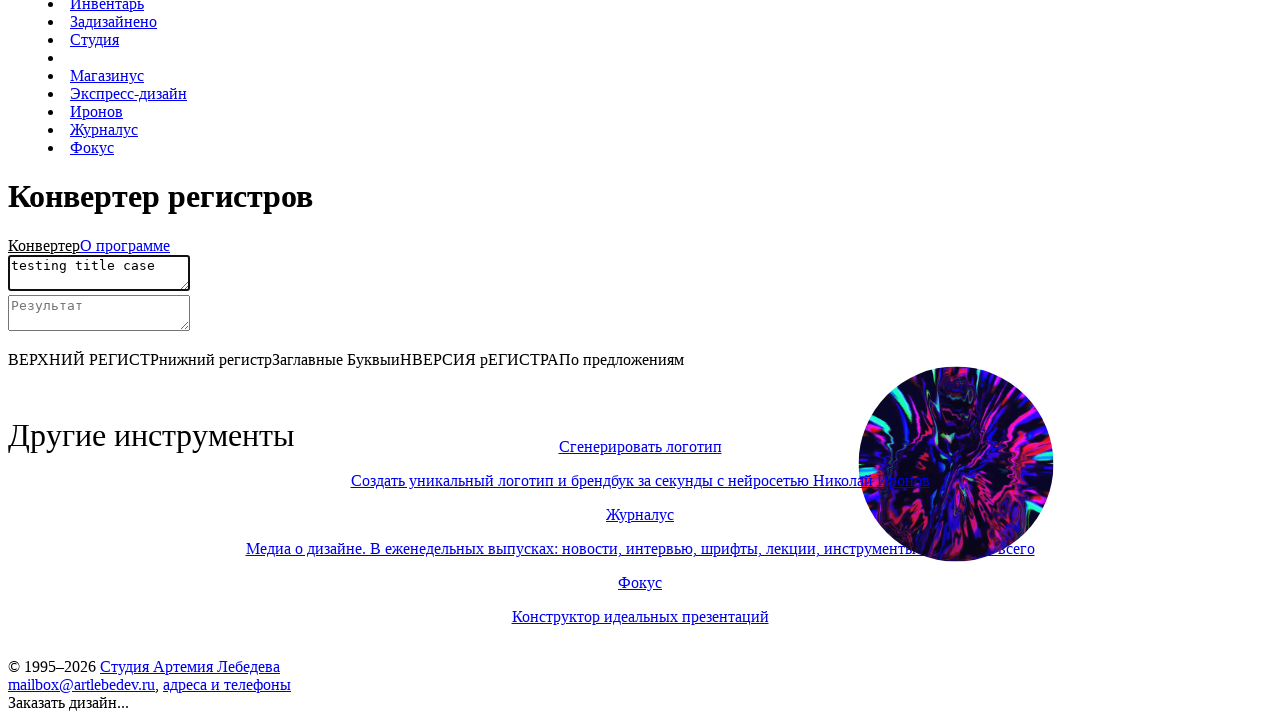

Waited 2 seconds for title case conversion to complete
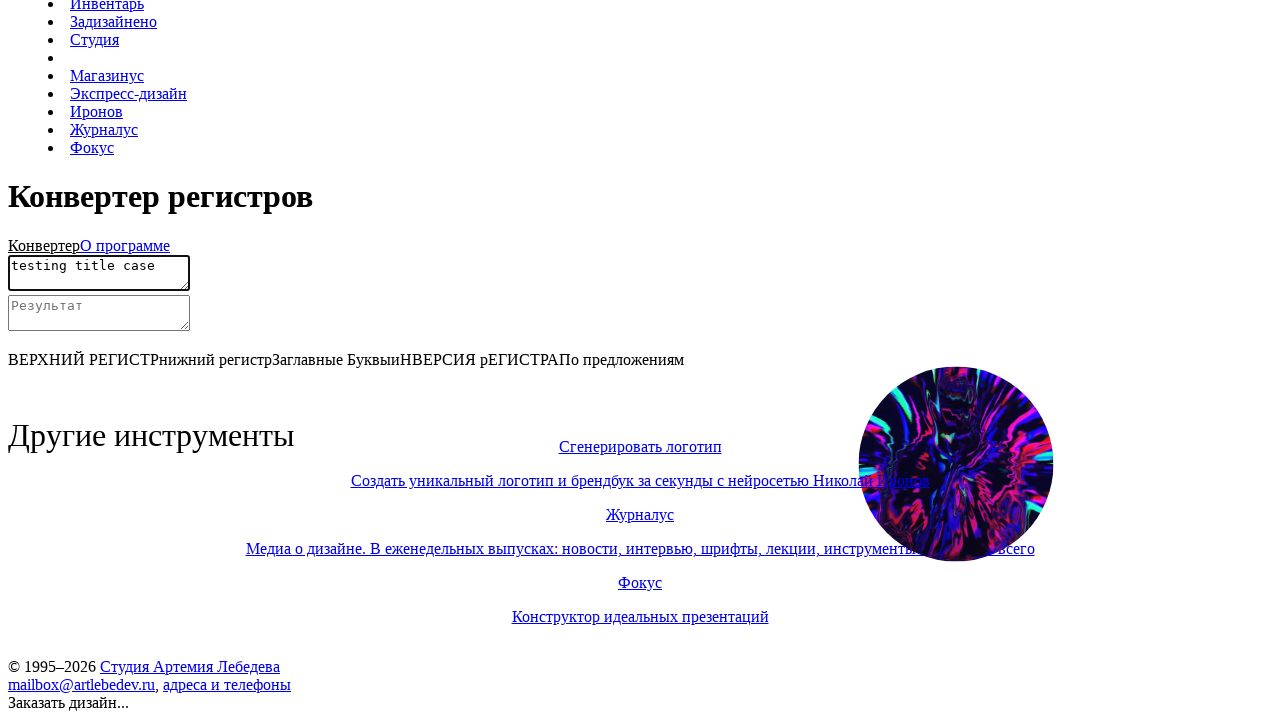

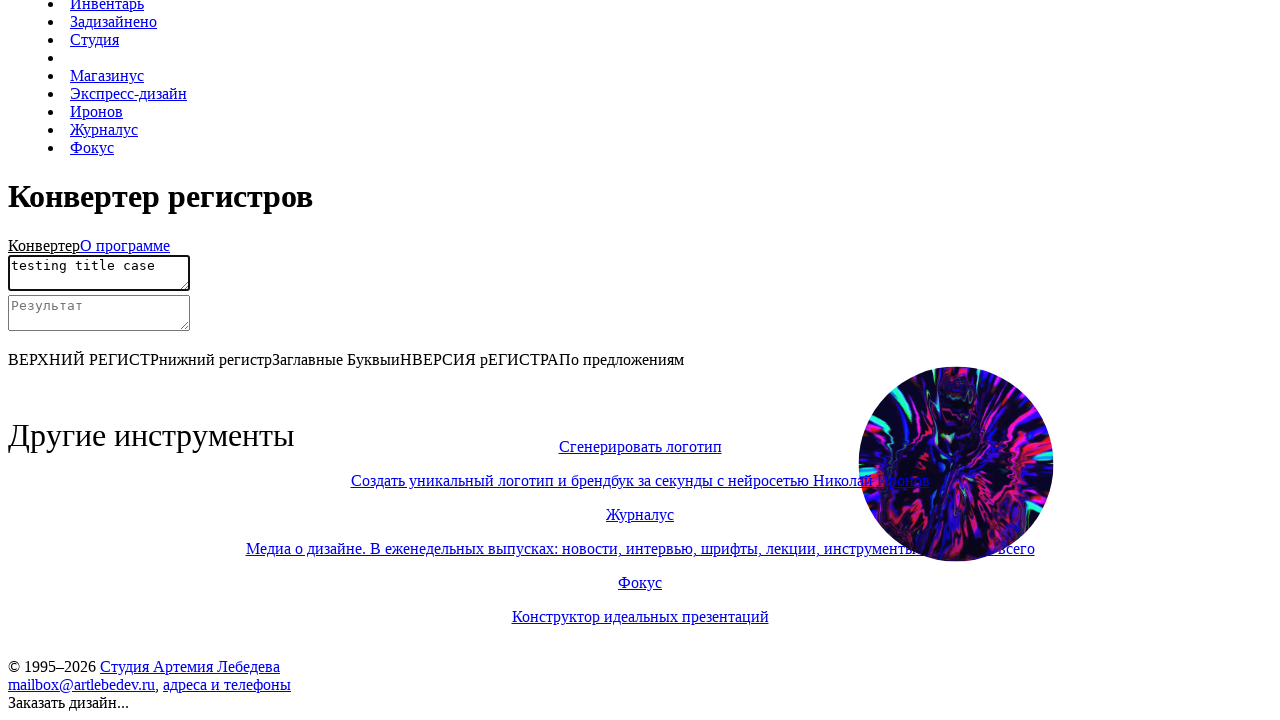